Navigates to login page and verifies the h2 heading text displays "Login Page"

Starting URL: https://the-internet.herokuapp.com/

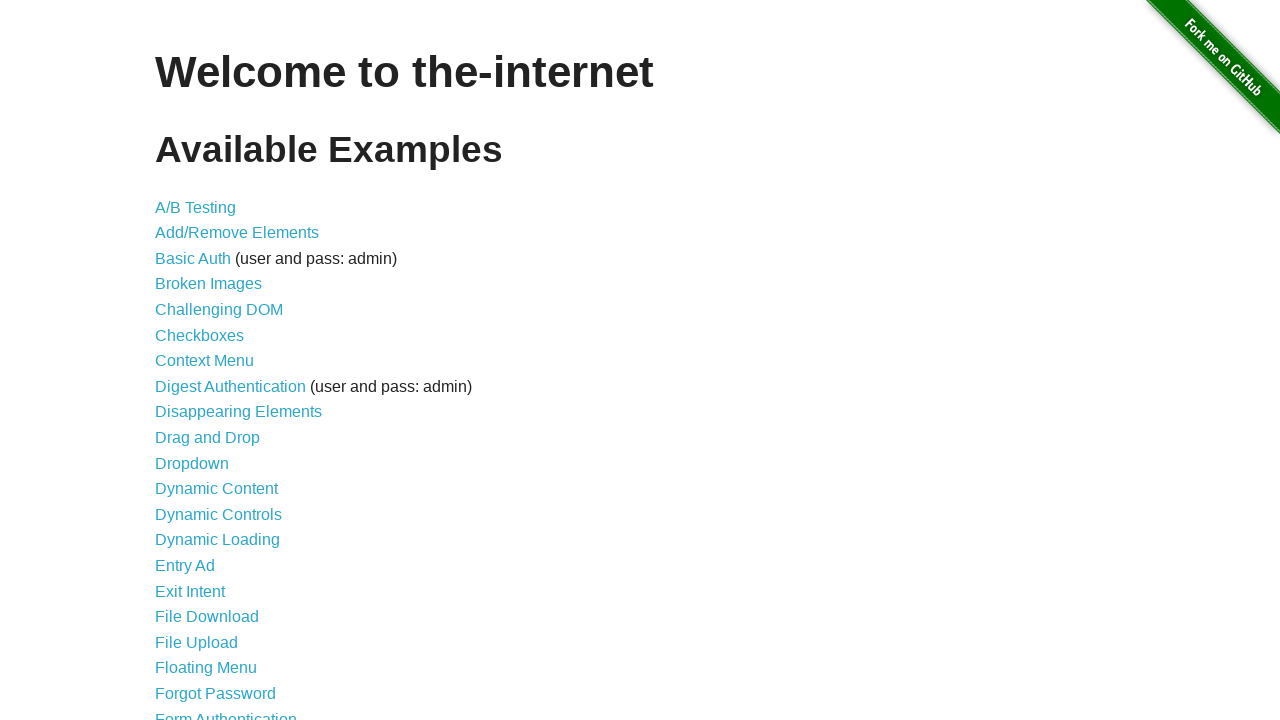

Clicked on Form Authentication link at (226, 712) on xpath=//*[@id="content"]/ul/li[21]/a
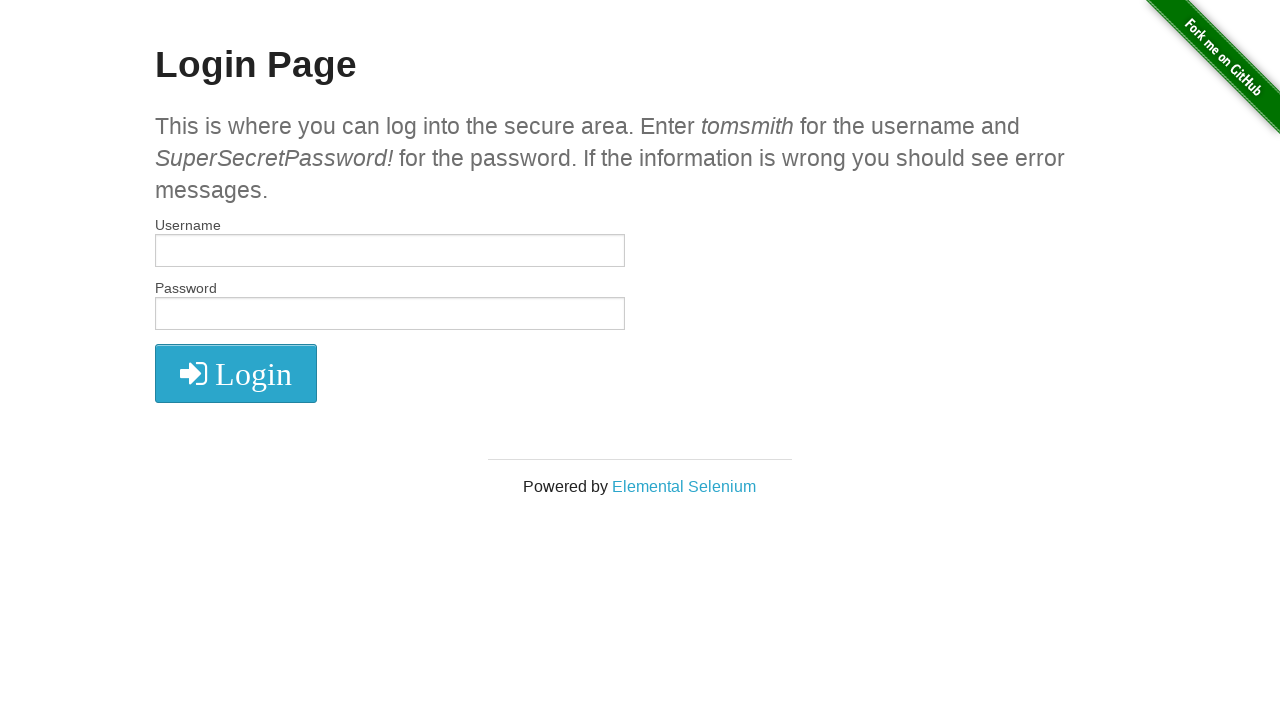

H2 heading element loaded
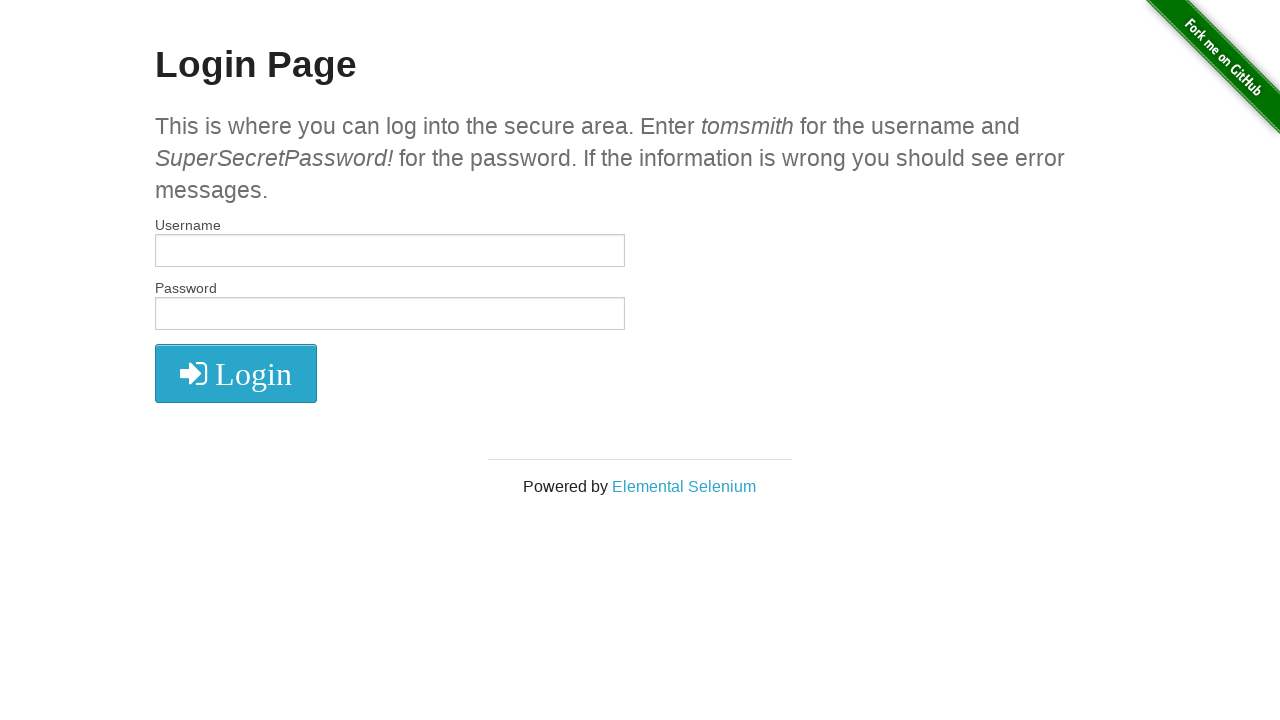

Verified h2 heading text displays 'Login Page'
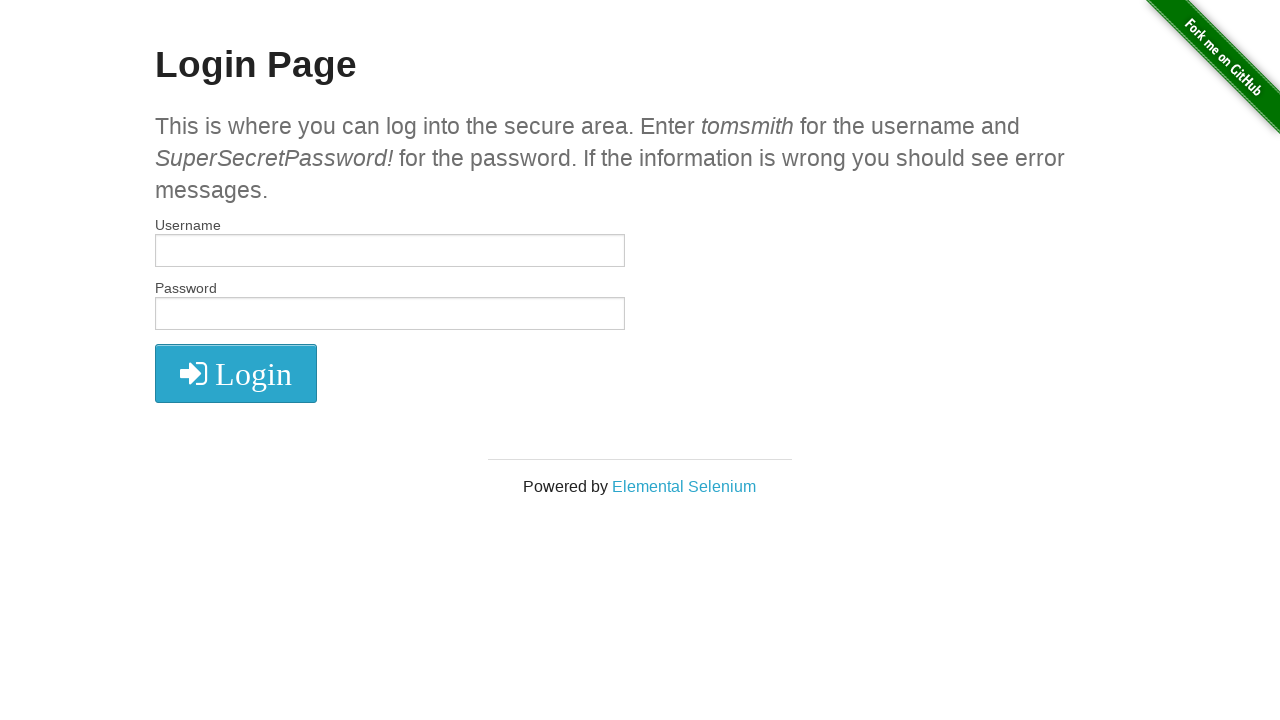

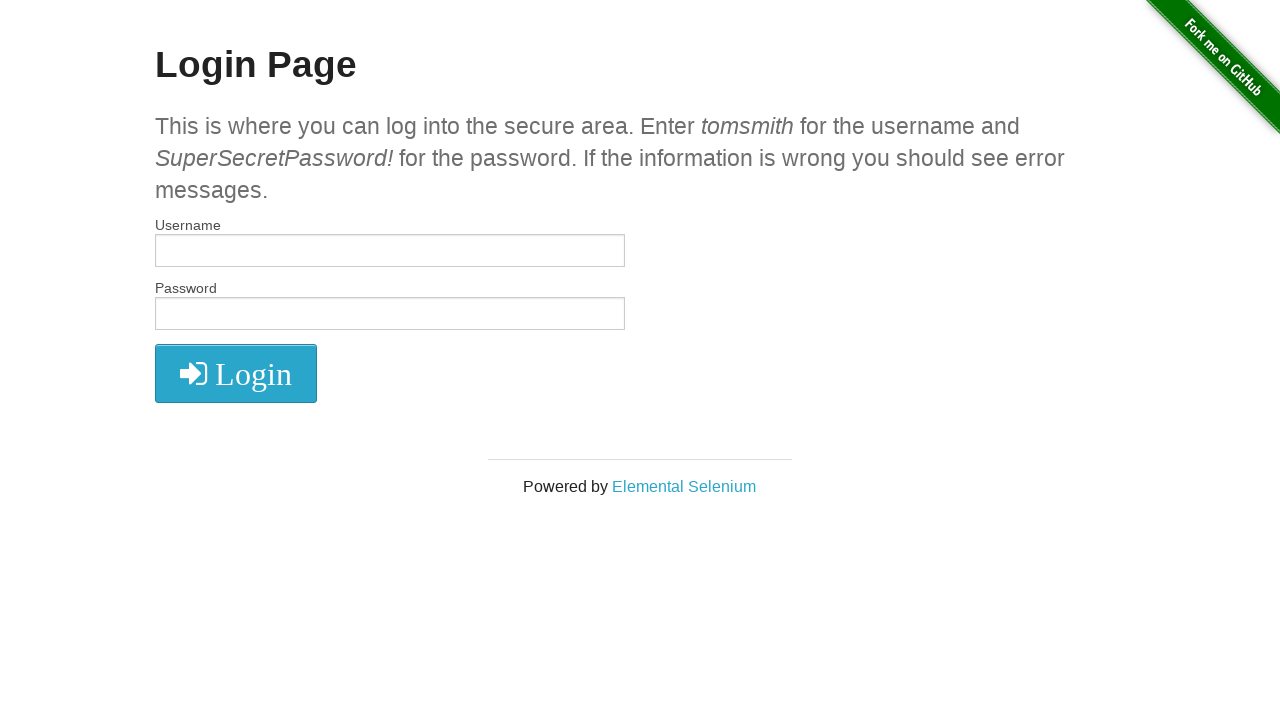